Tests the presence of UI elements on a test automation practice blog, including verifying the page title, Wikipedia icon visibility, and search button presence

Starting URL: https://testautomationpractice.blogspot.com/

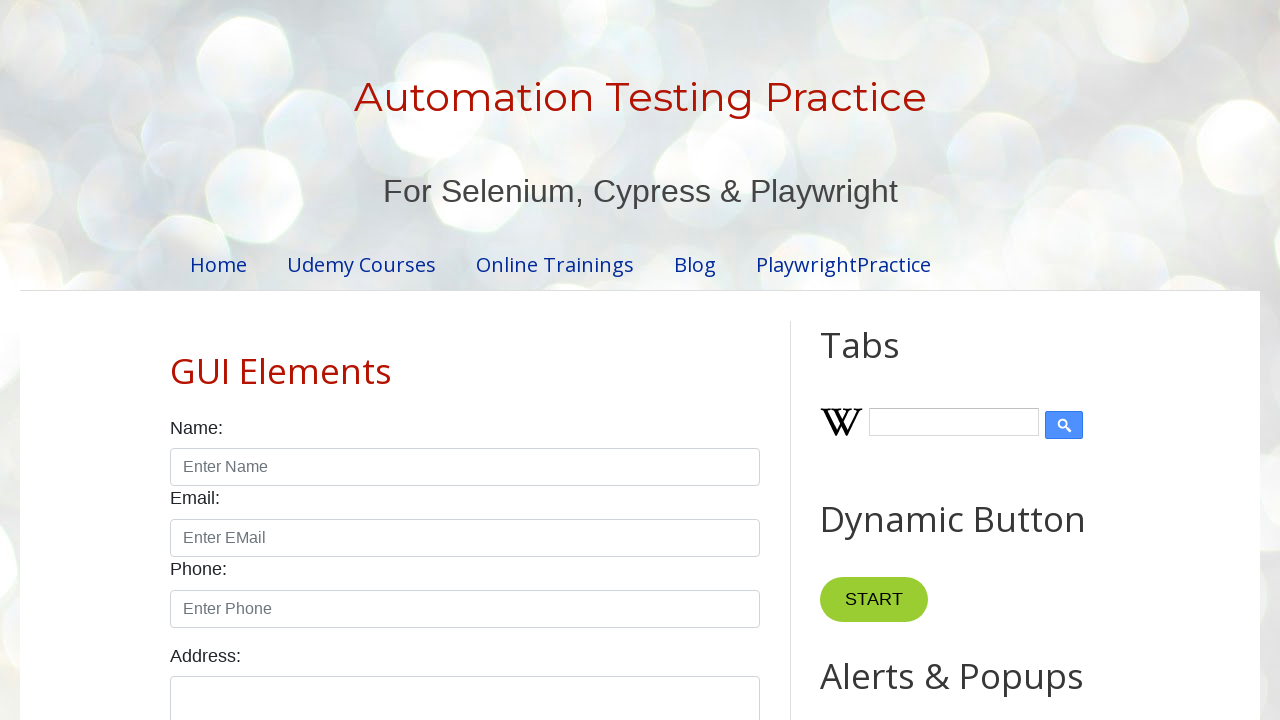

Navigated to test automation practice blog
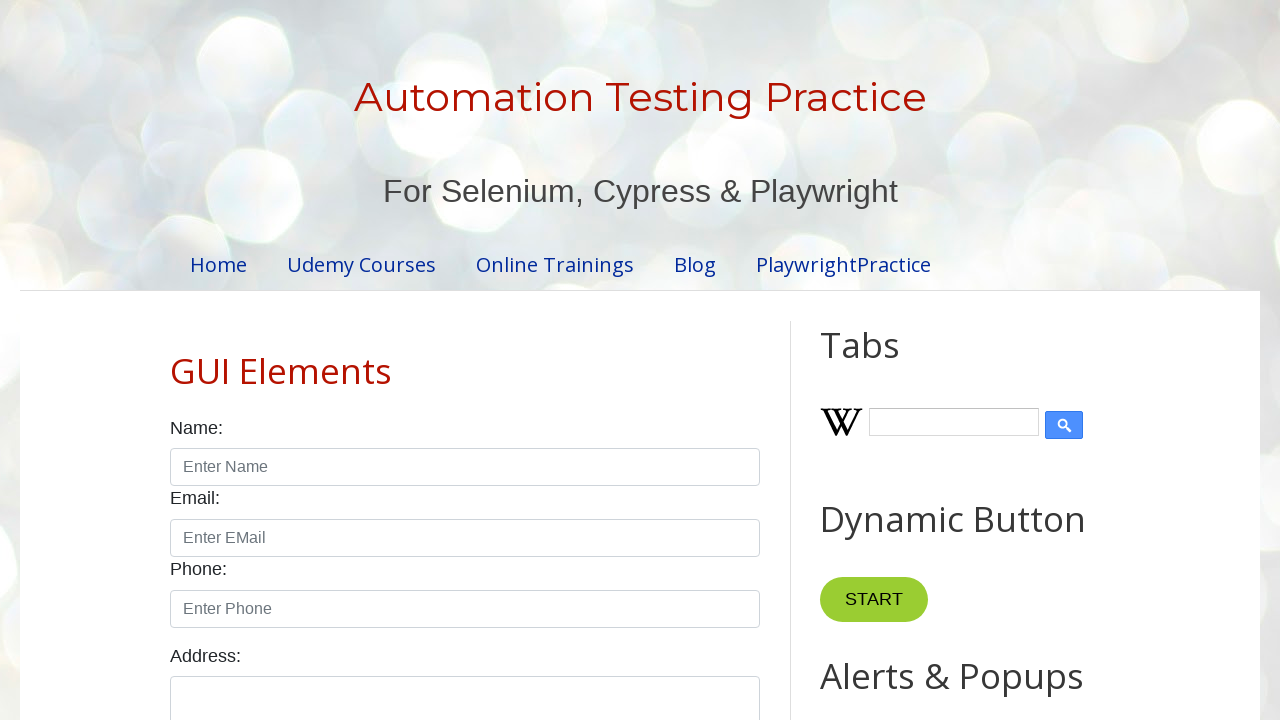

Retrieved page title
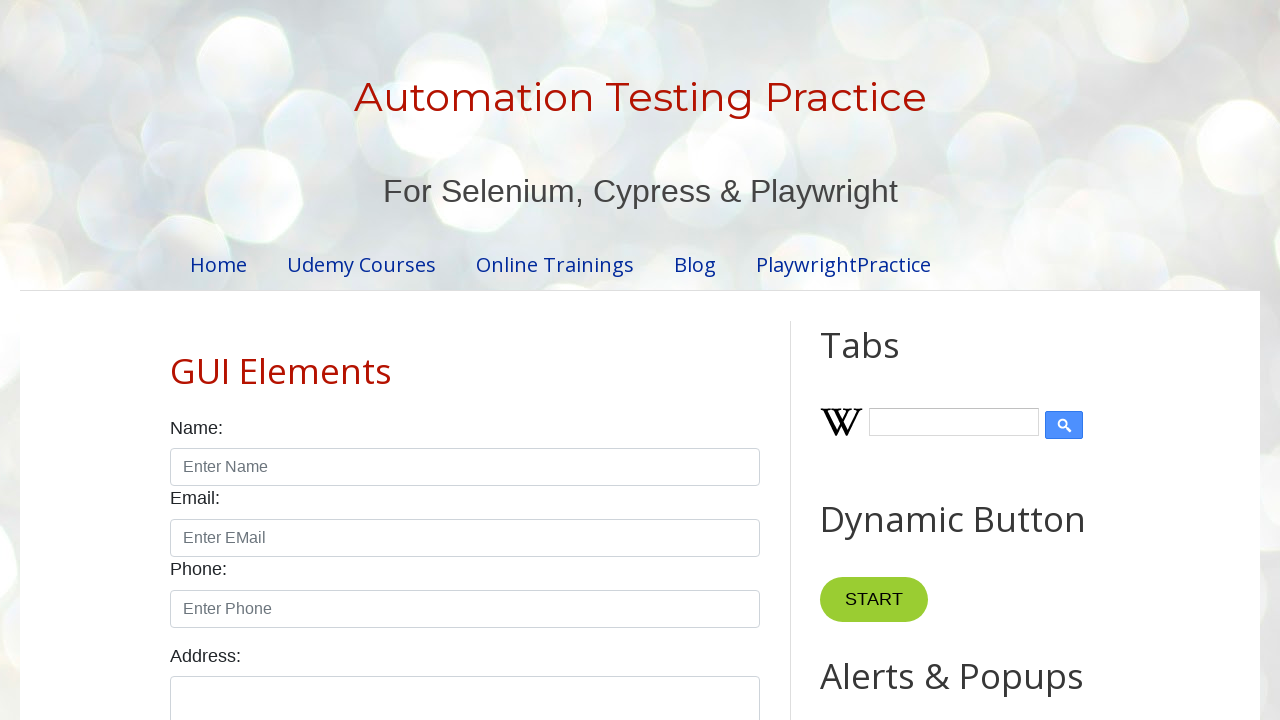

Verified page title is 'Automation Testing Practice'
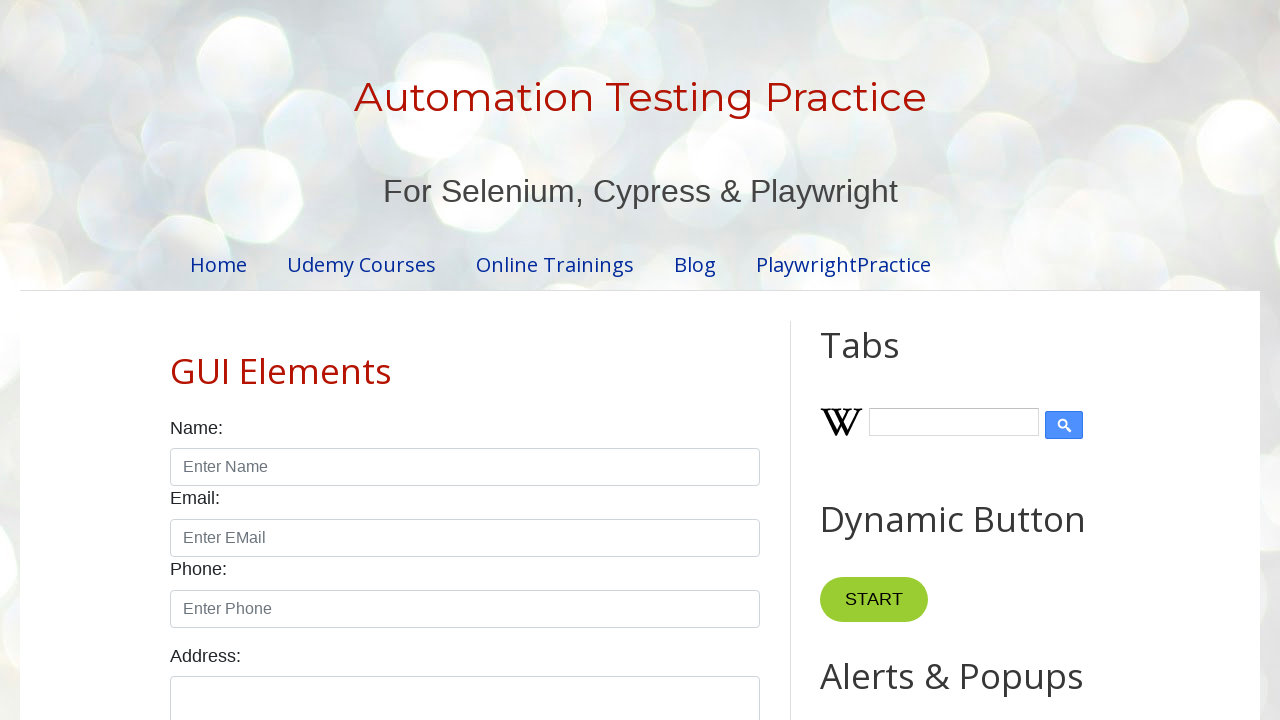

Located Wikipedia icon element
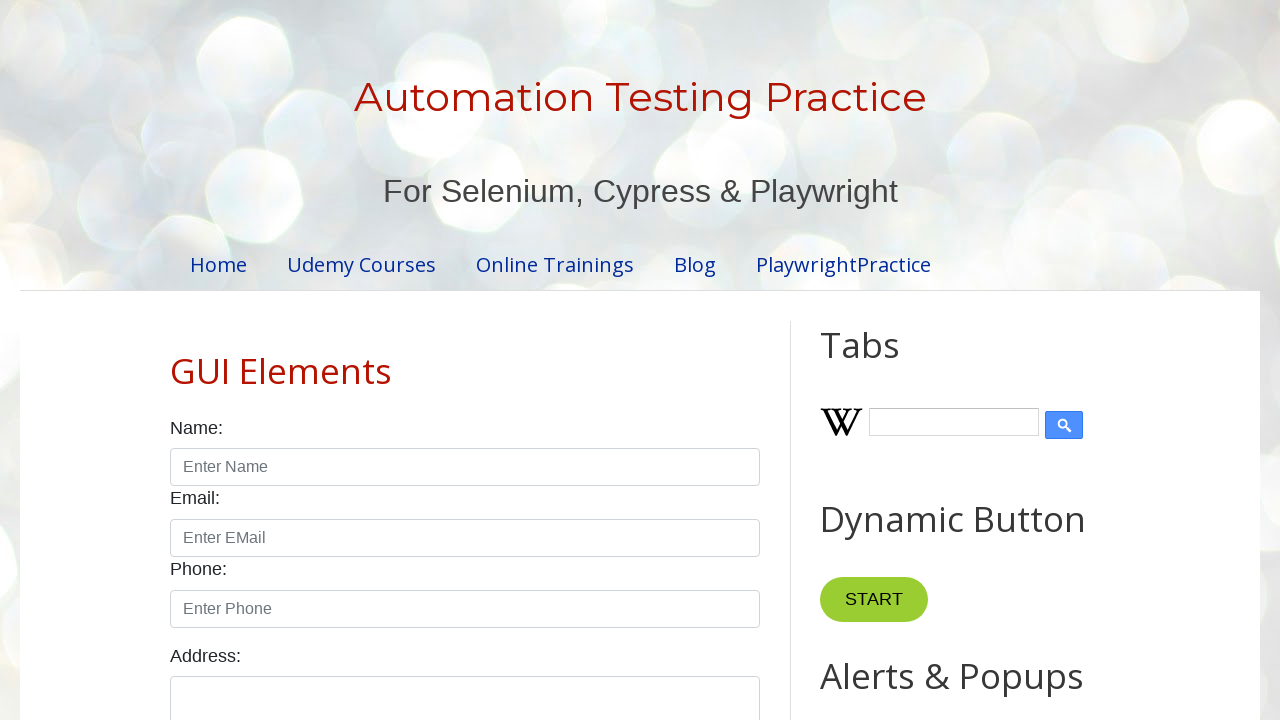

Verified Wikipedia icon is visible
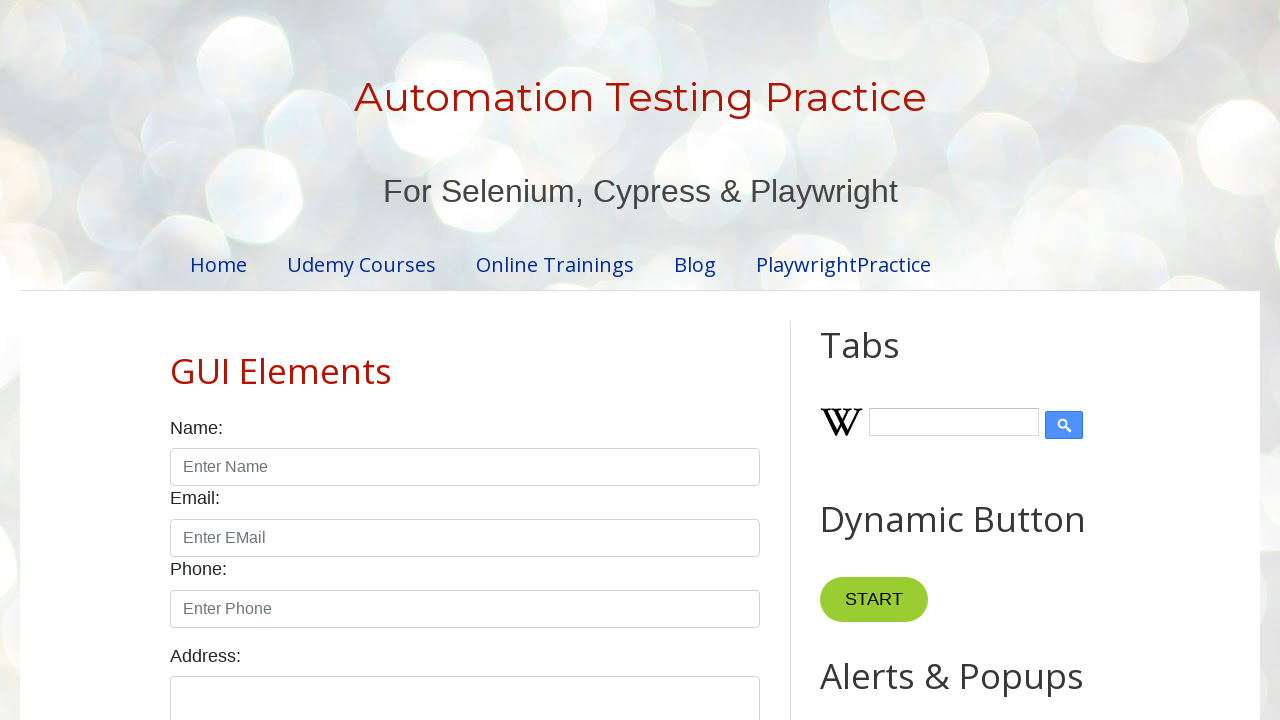

Located Wikipedia search button element
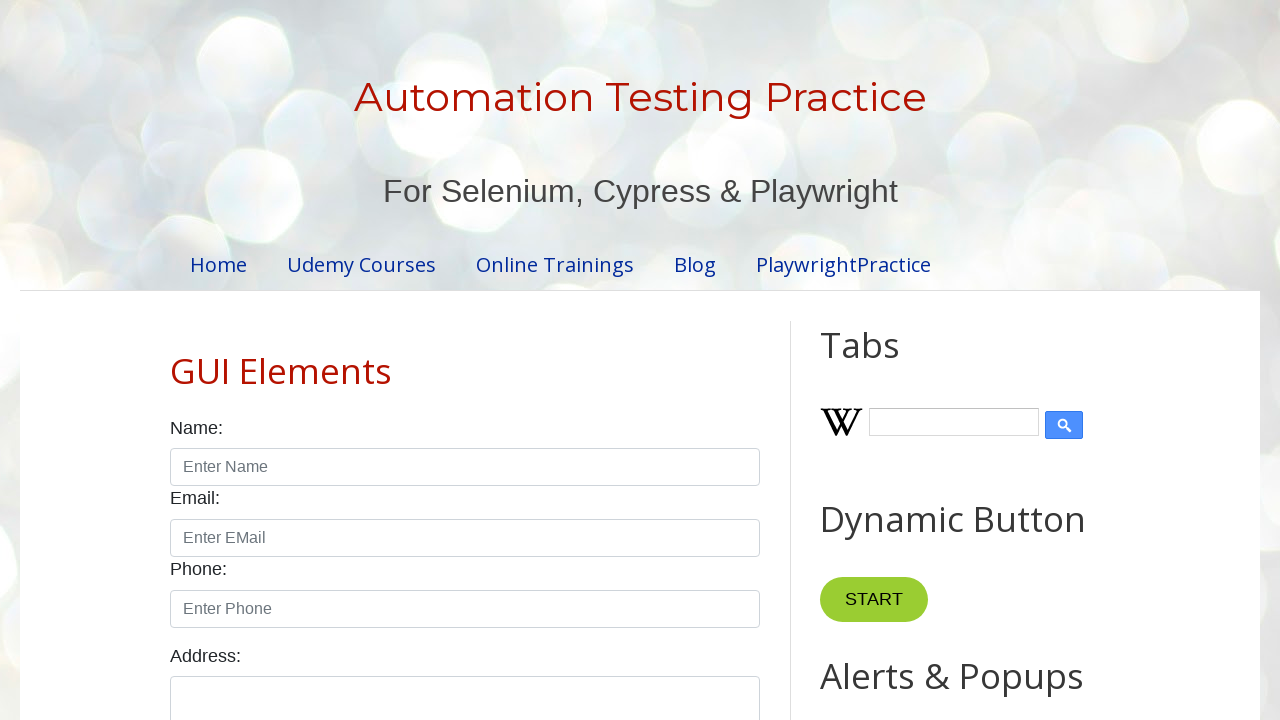

Verified Wikipedia search button is visible
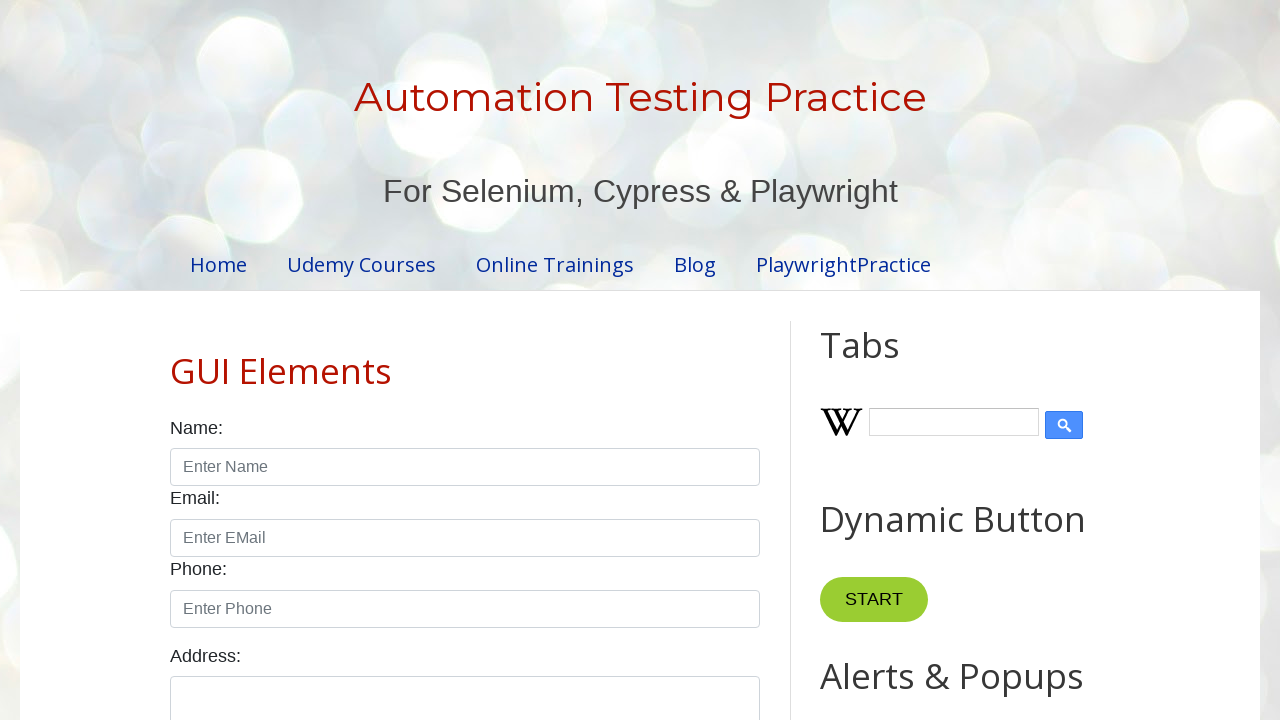

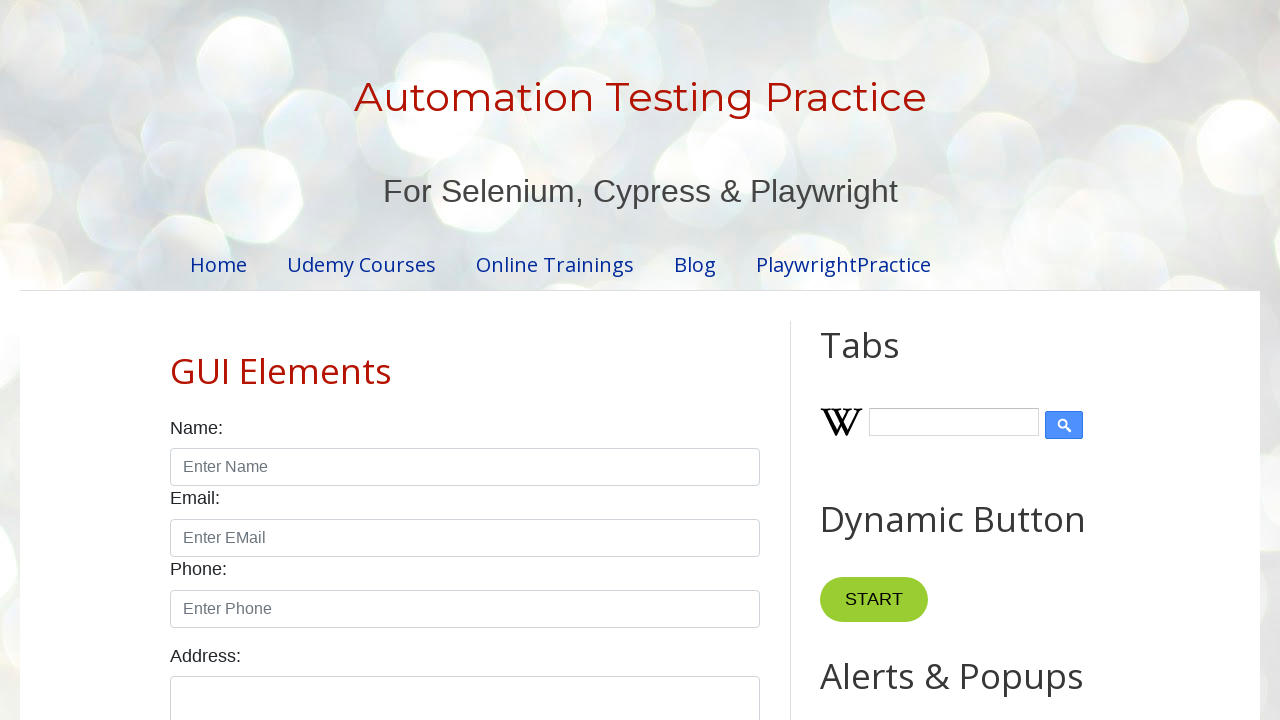